Tests various UI interactions including checkboxes, text input, and alert handling on an automation practice page

Starting URL: https://www.rahulshettyacademy.com/AutomationPractice/

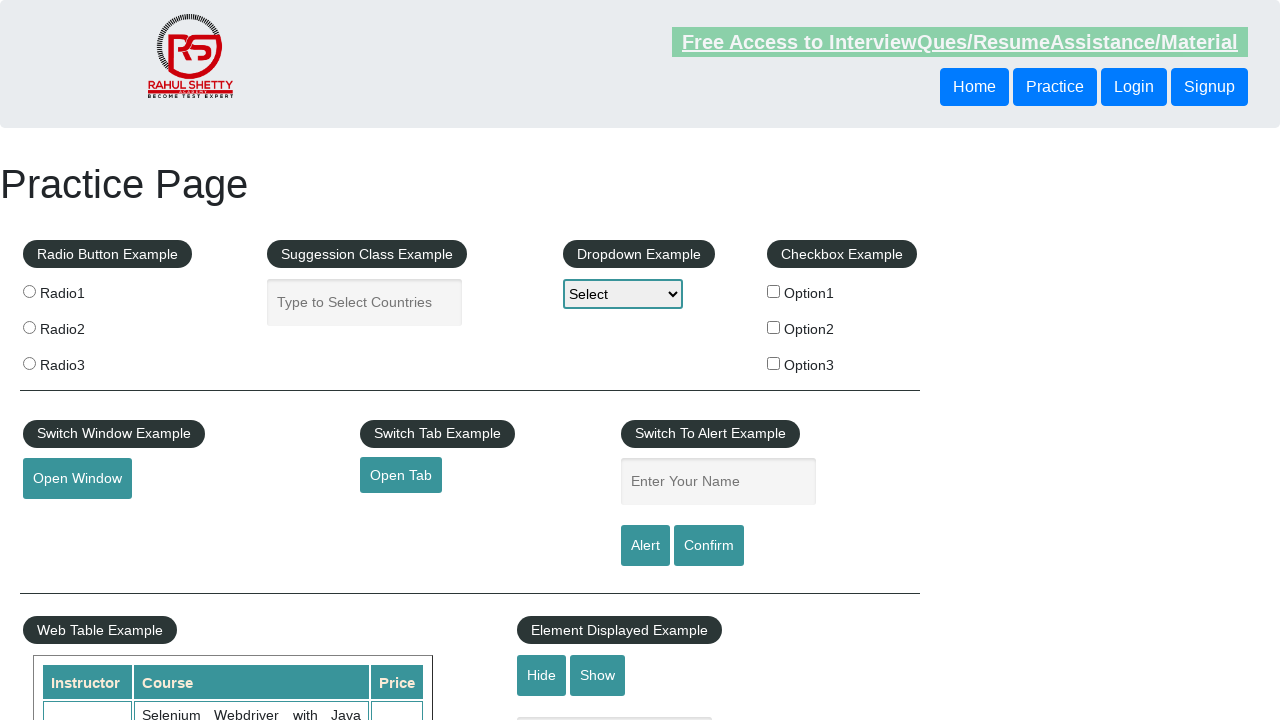

Clicked first checkbox (checkBoxOption1) at (774, 291) on input[id='checkBoxOption1']
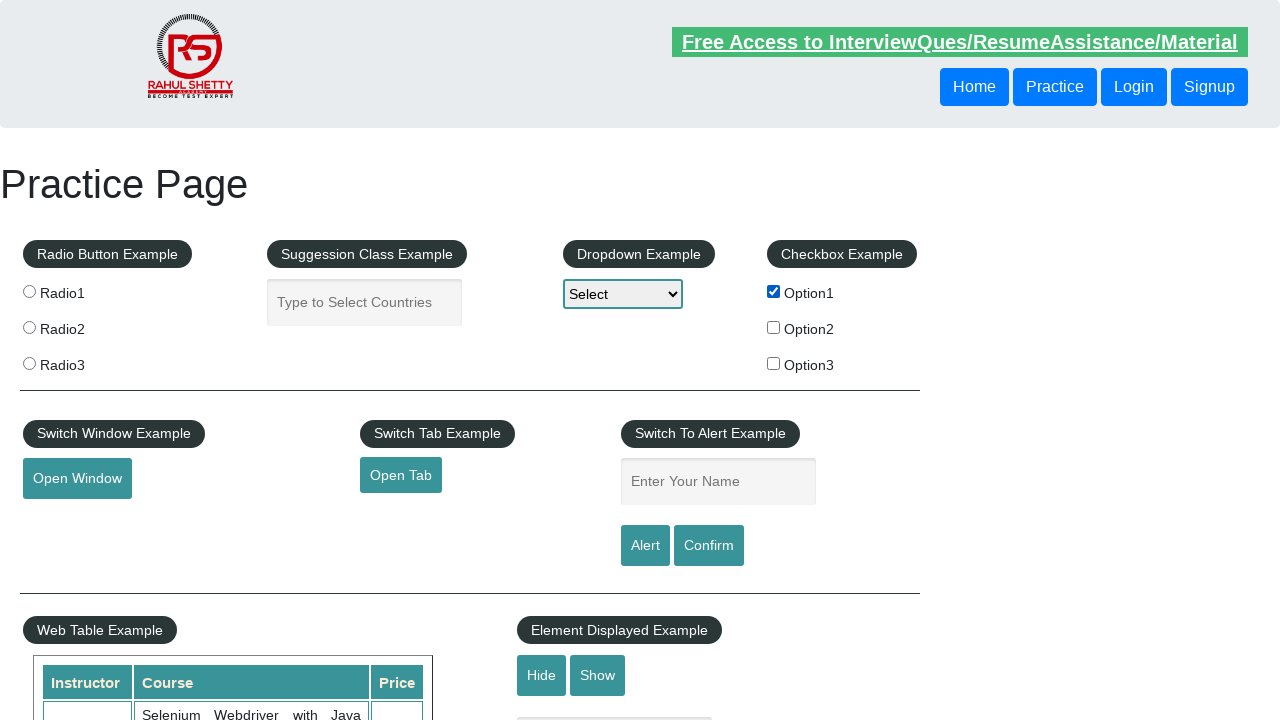

Verified first checkbox is checked
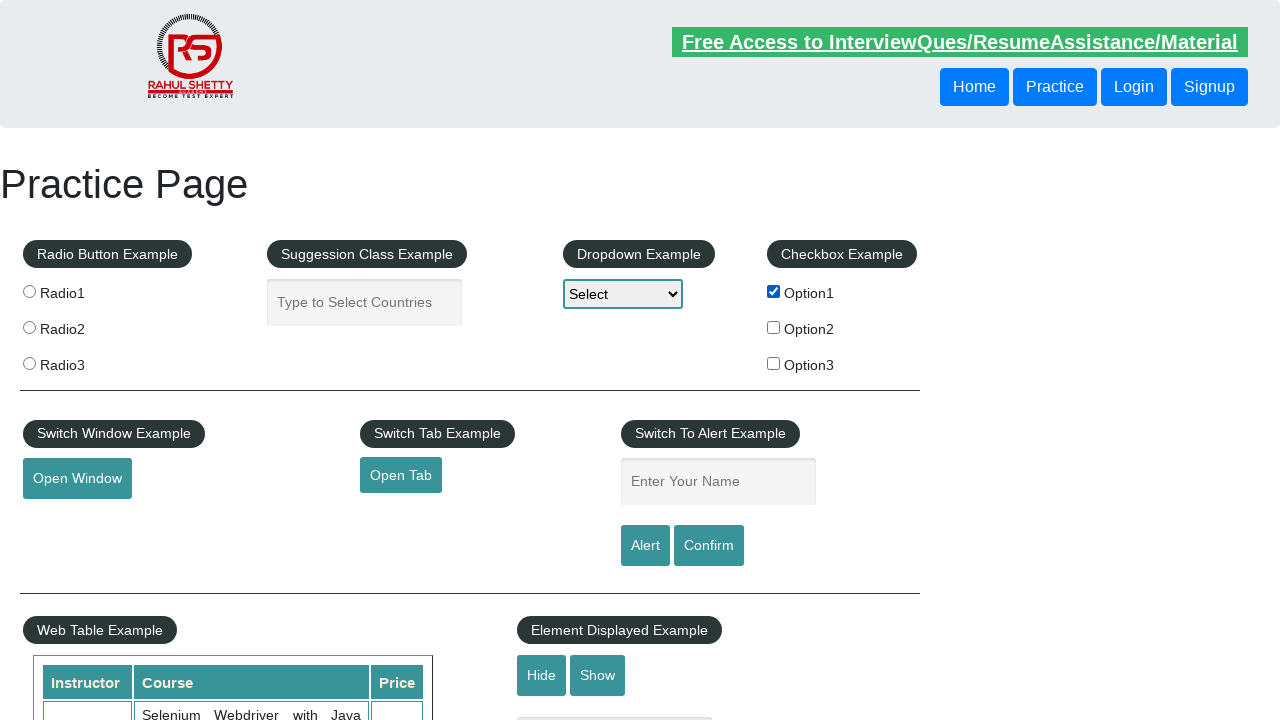

Unchecked first checkbox (checkBoxOption1) at (774, 291) on input[id='checkBoxOption1']
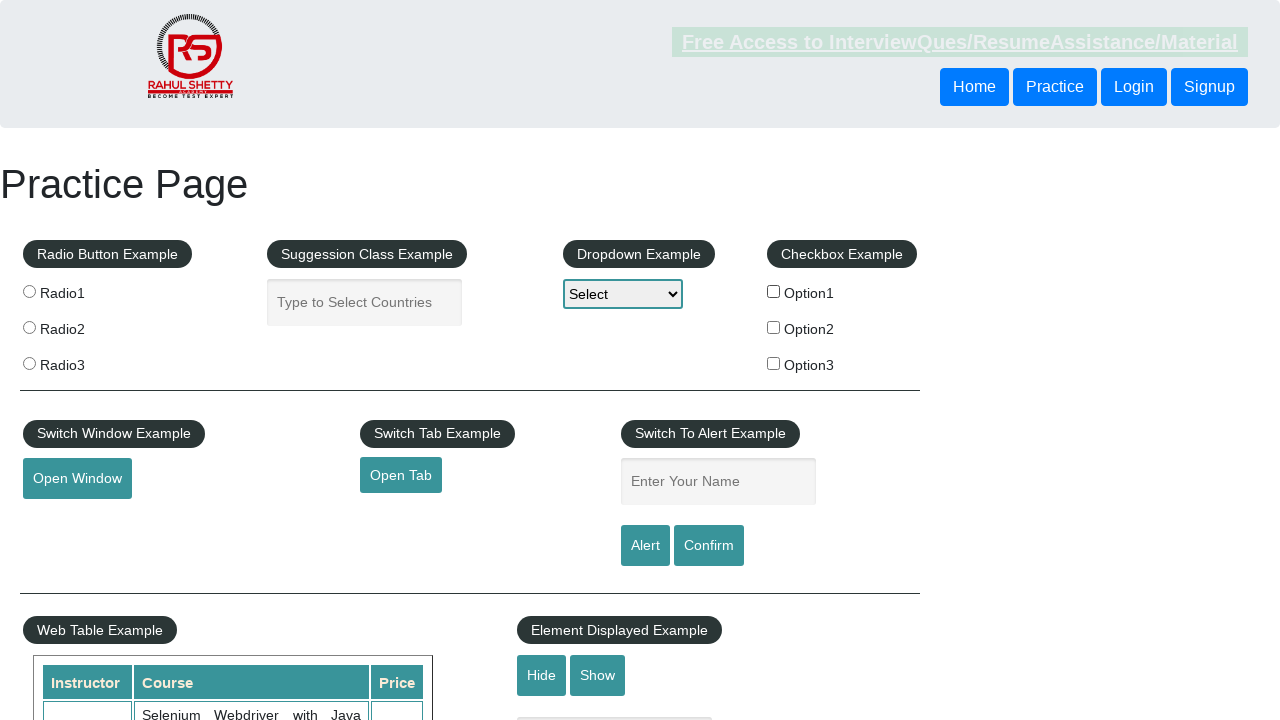

Verified first checkbox is unchecked
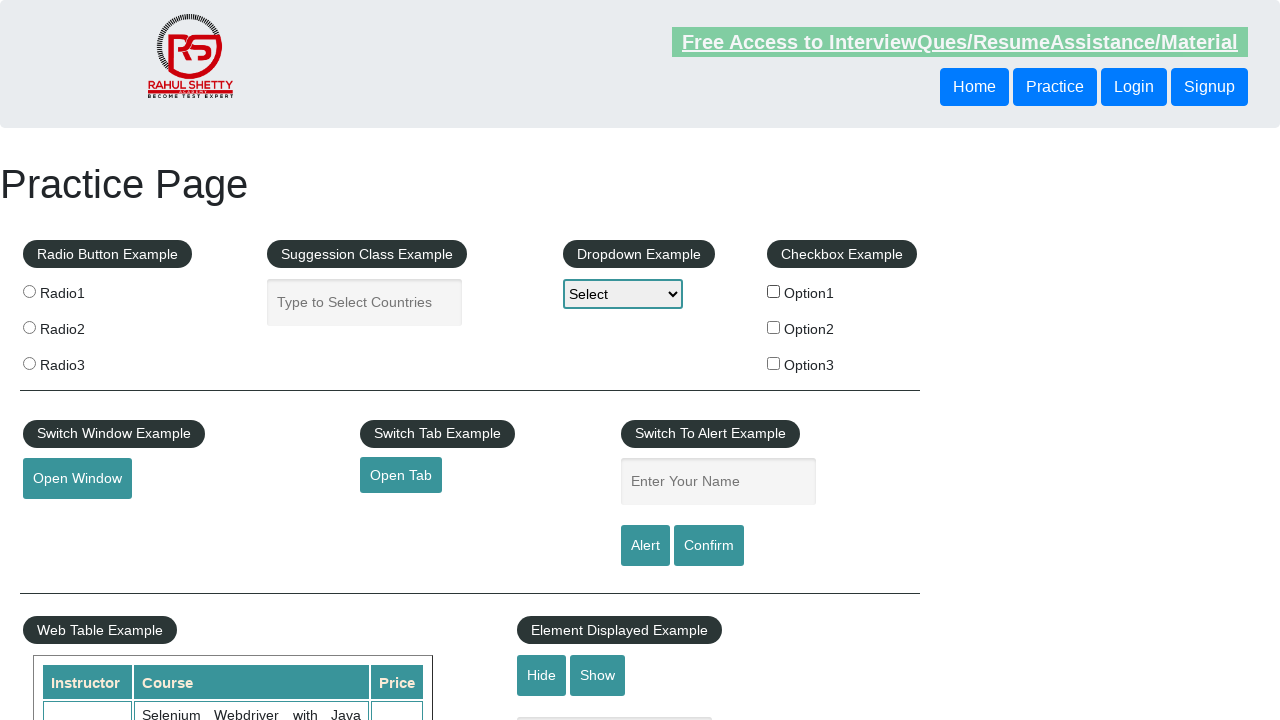

Located all checkboxes on page - total count: 3
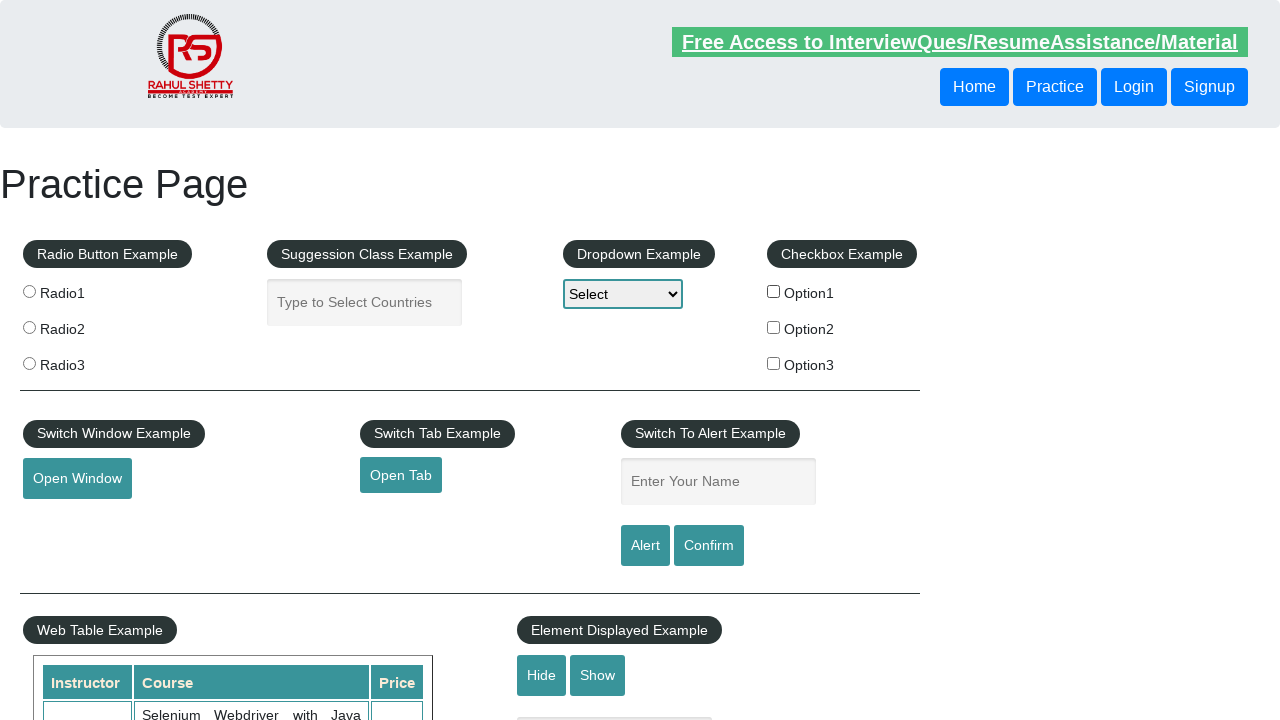

Filled name field with 'hello' on #name
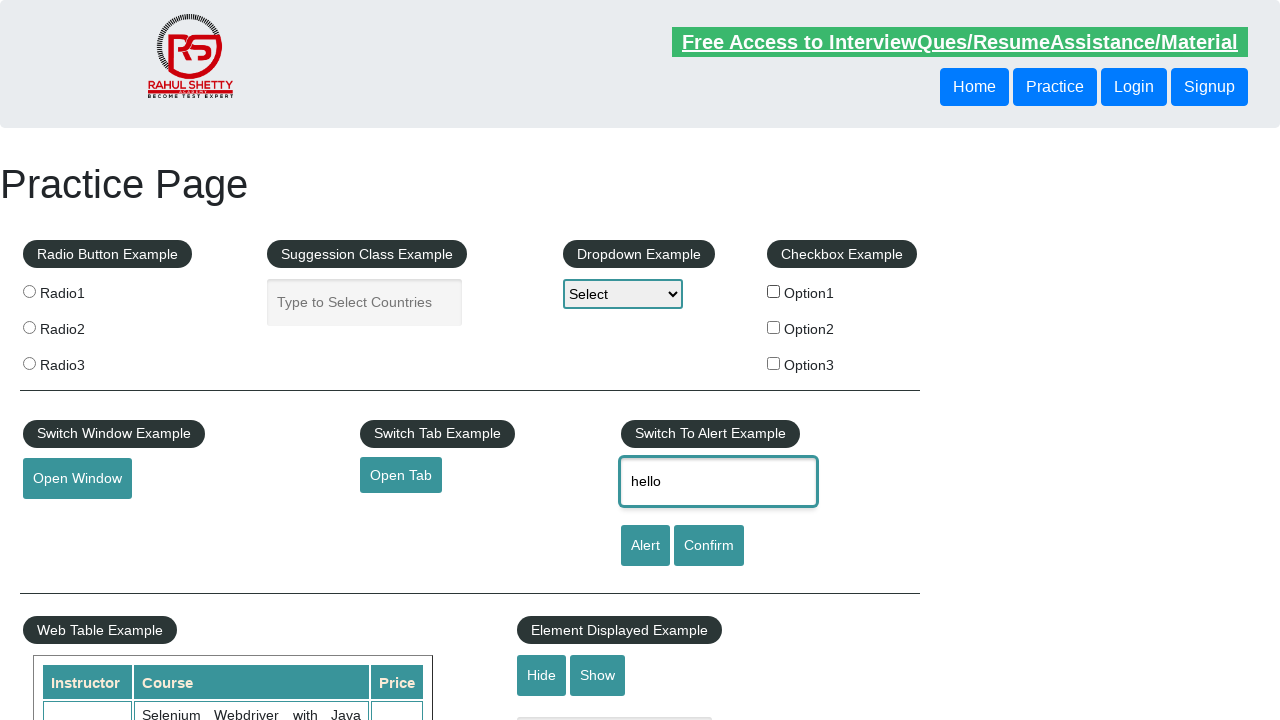

Clicked alert button at (645, 546) on [id='alertbtn']
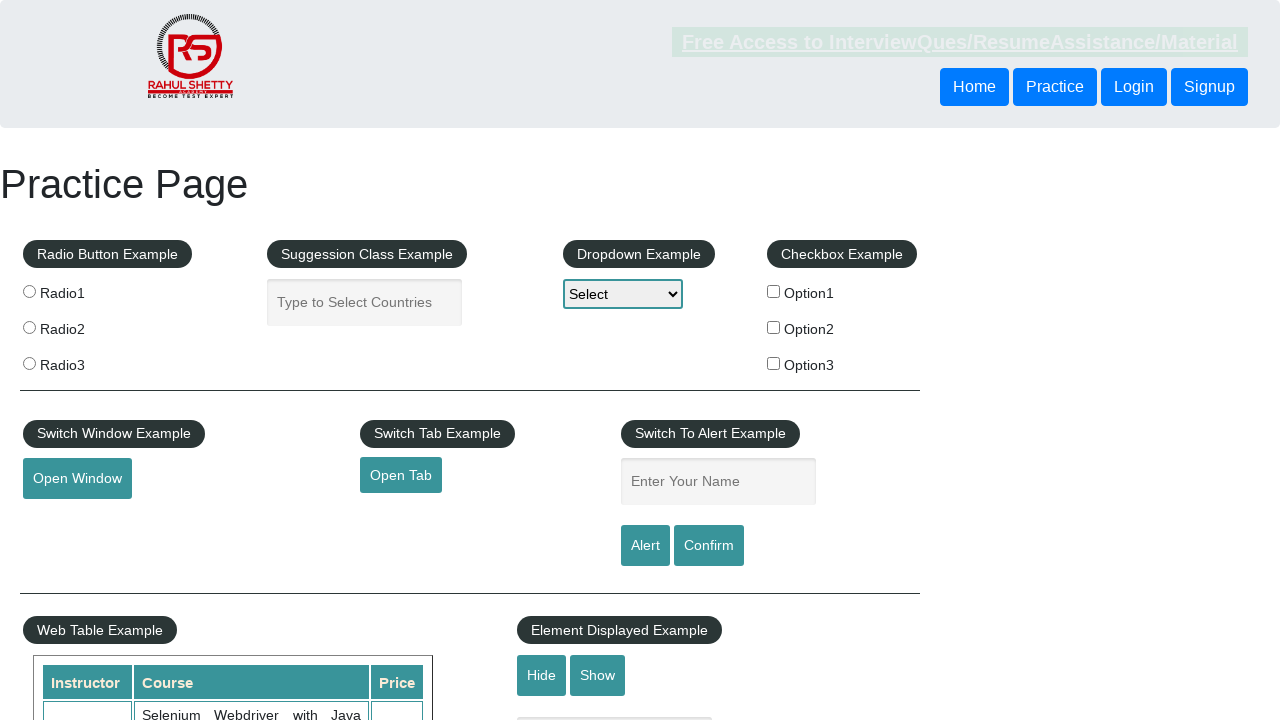

Accepted alert dialog
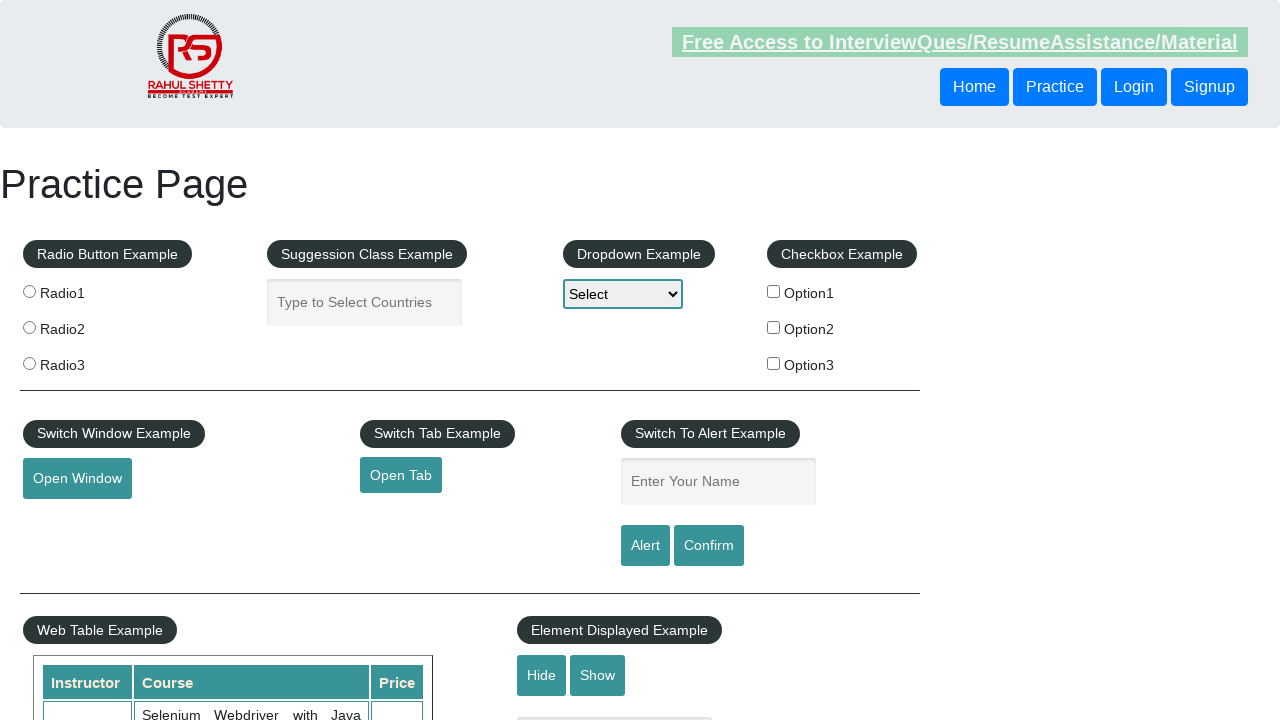

Filled name field with 'text' on #name
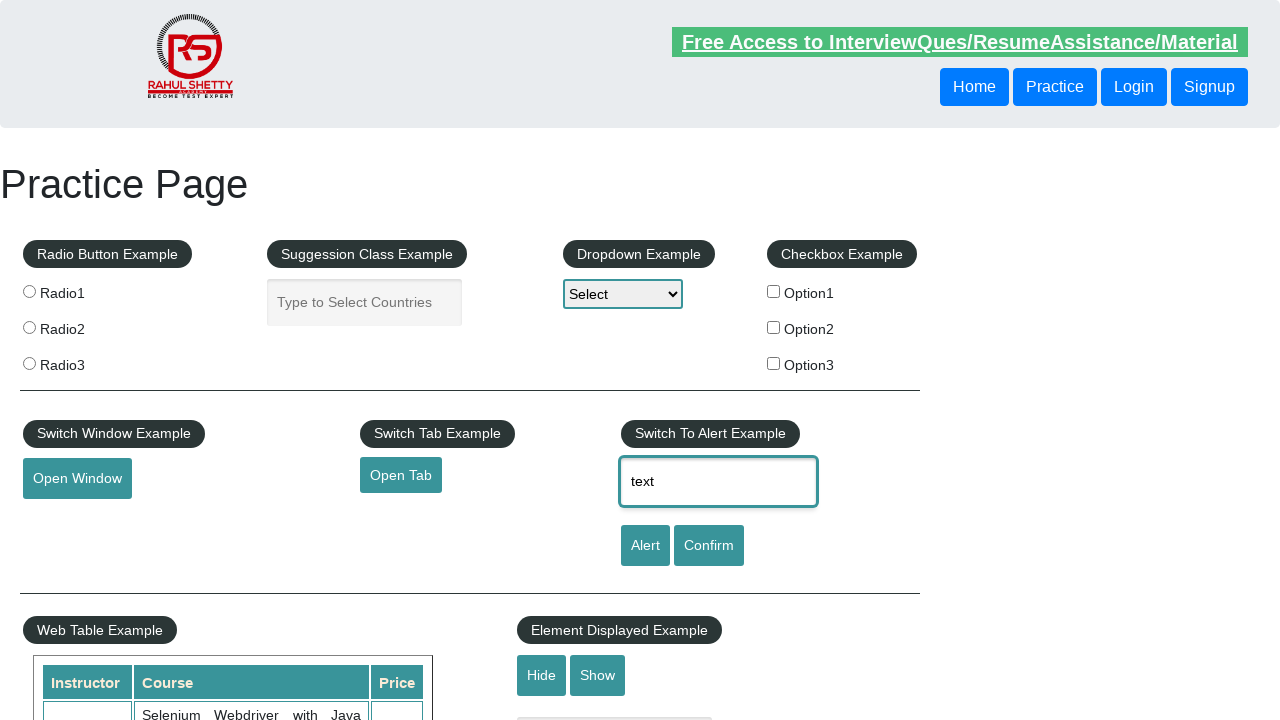

Clicked confirm button at (709, 546) on [id='confirmbtn']
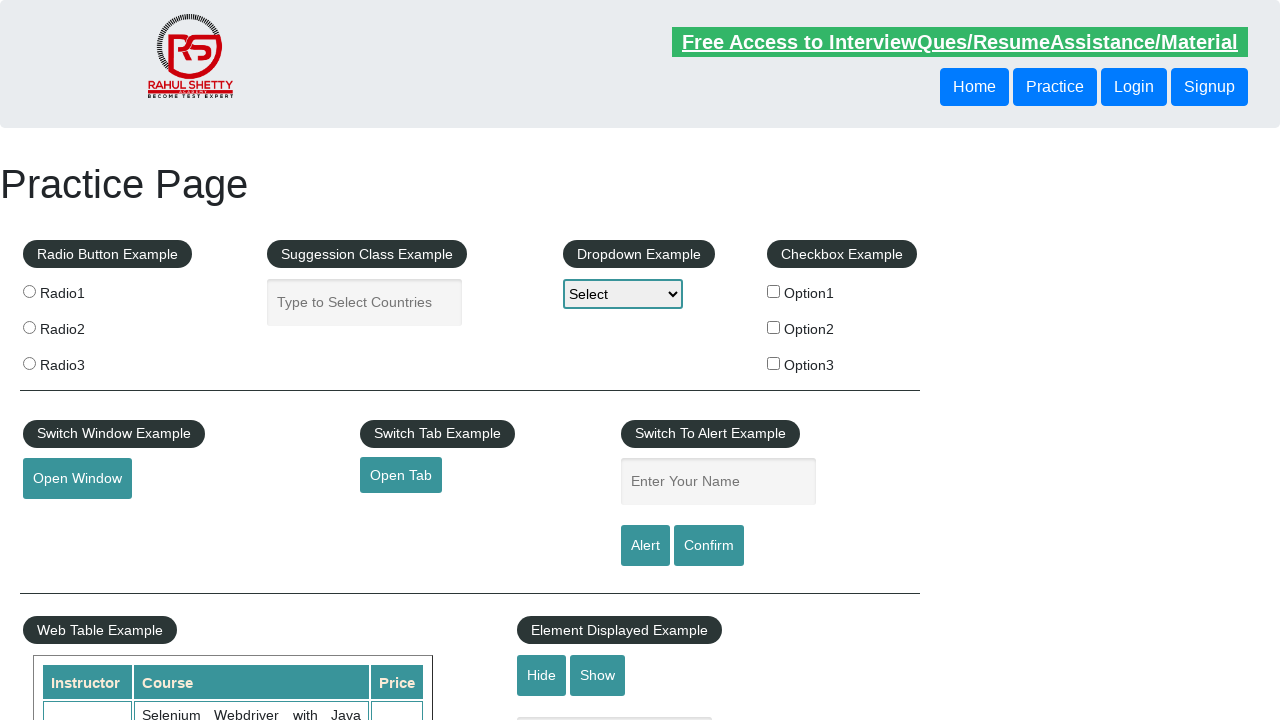

Dismissed confirm dialog
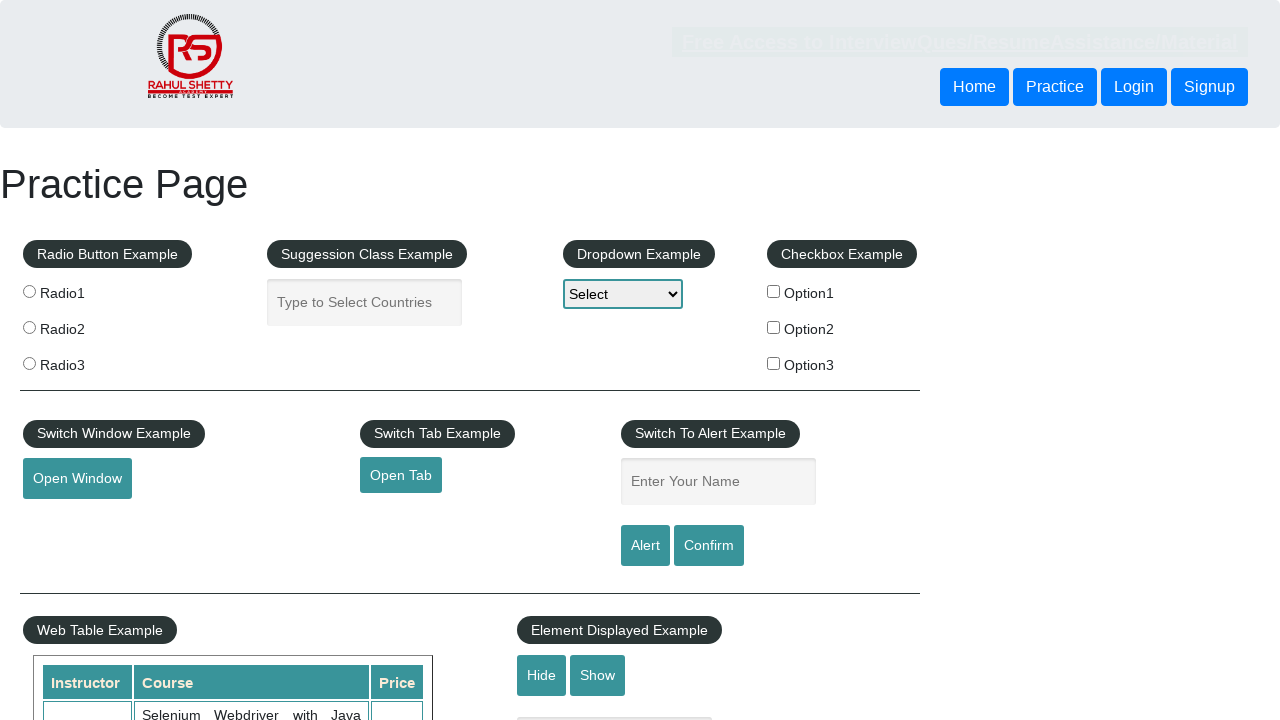

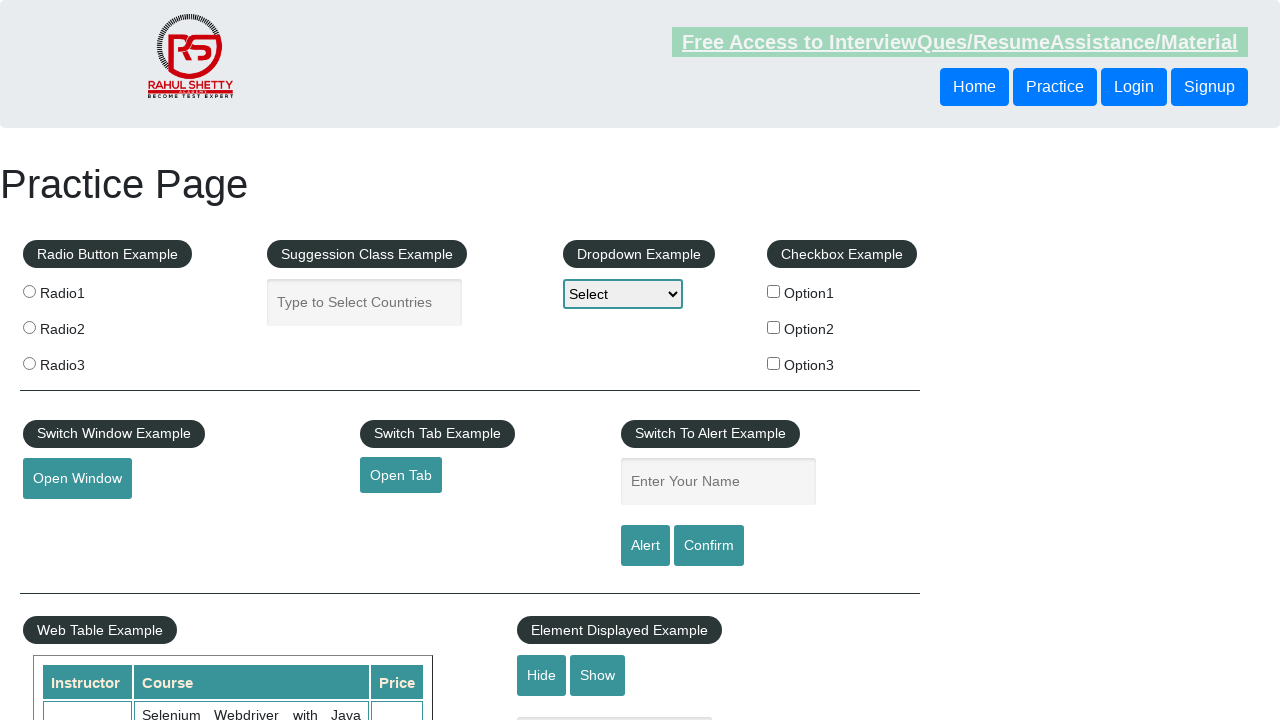